Tests mouse hover interaction on the navigation menu by hovering over menu items and clicking on the HTML/CSS link

Starting URL: http://www.imooc.com

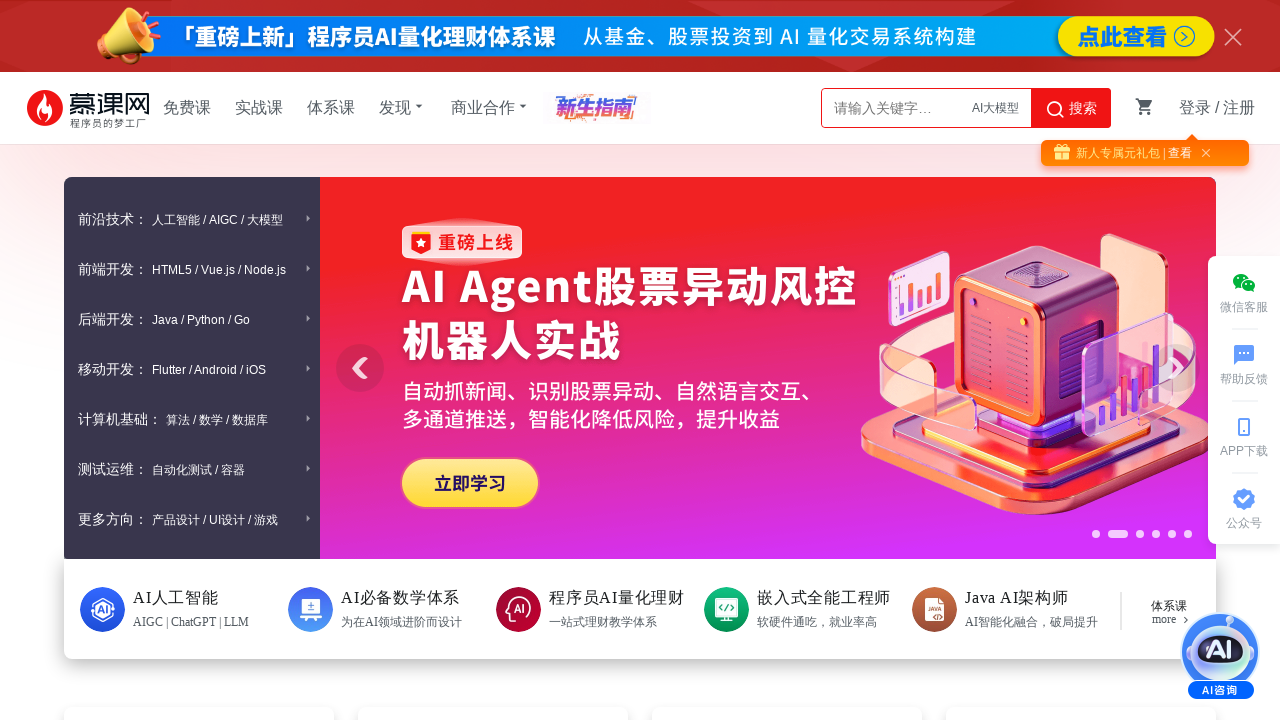

Hovered over the second menu item in the navigation menu at (192, 269) on .menuContent .item >> nth=1
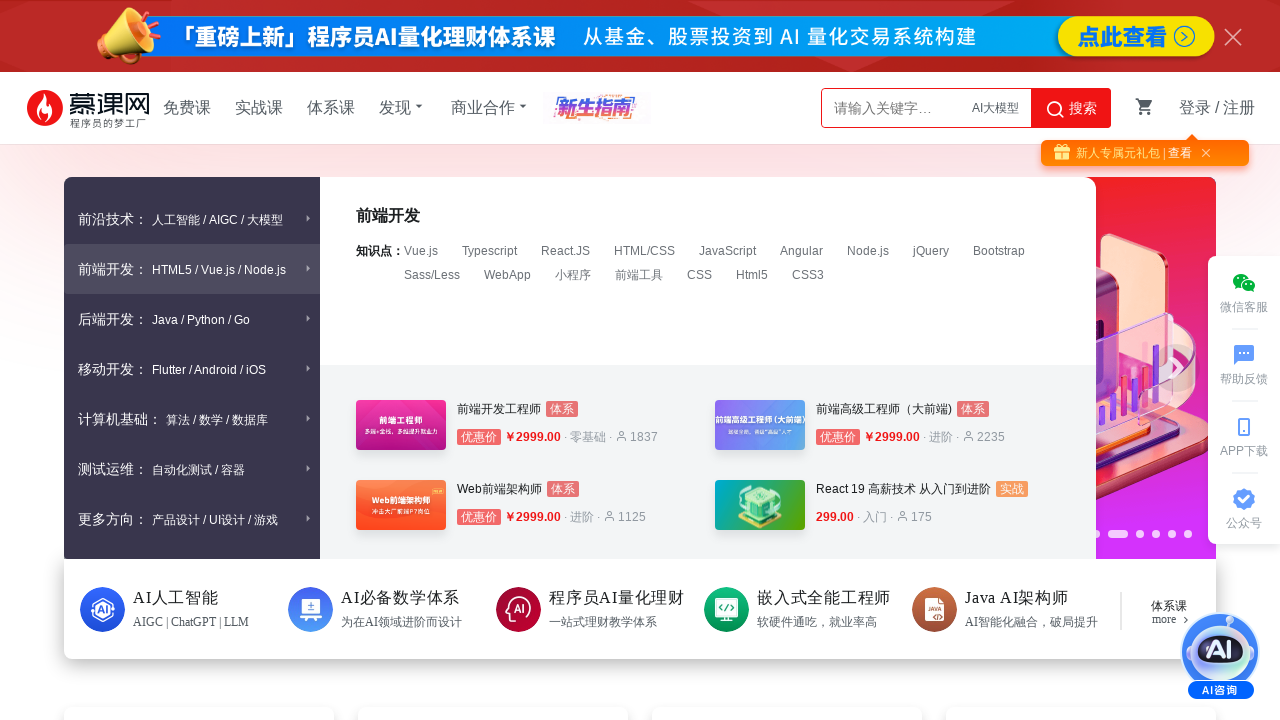

Clicked on the HTML/CSS link at (644, 251) on text=HTML/CSS
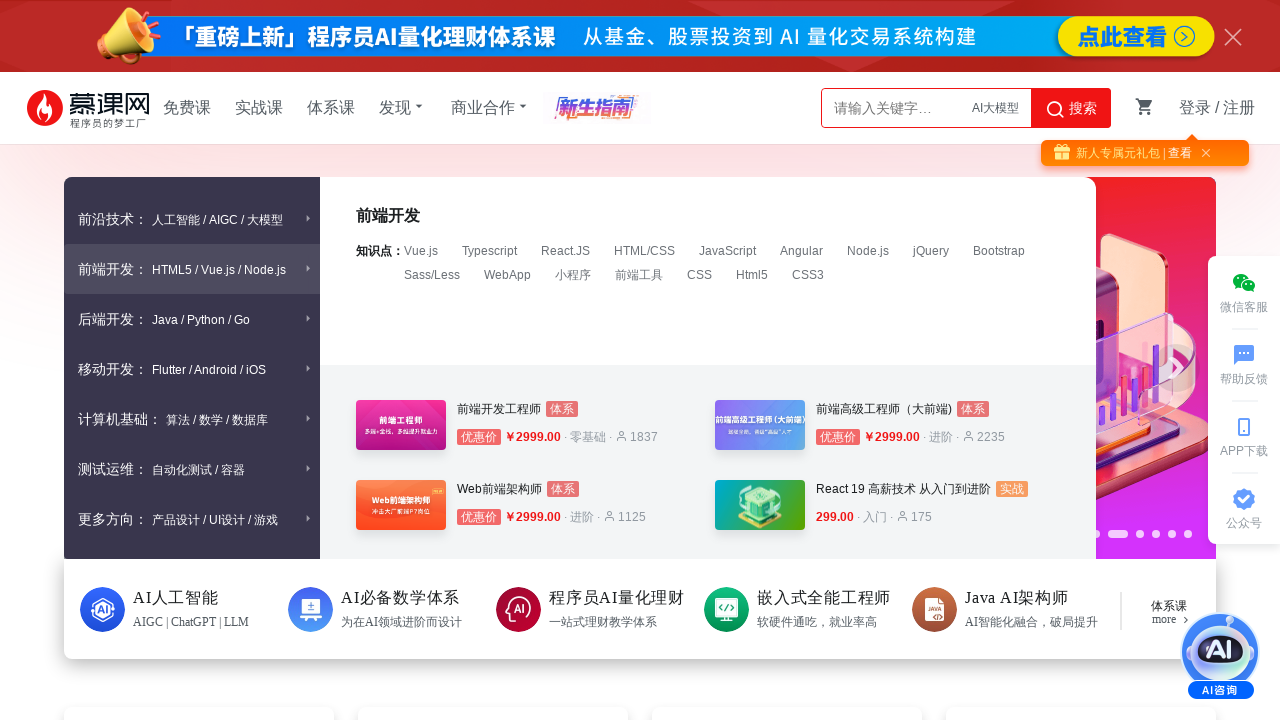

Navigation to HTML/CSS page completed and network idle
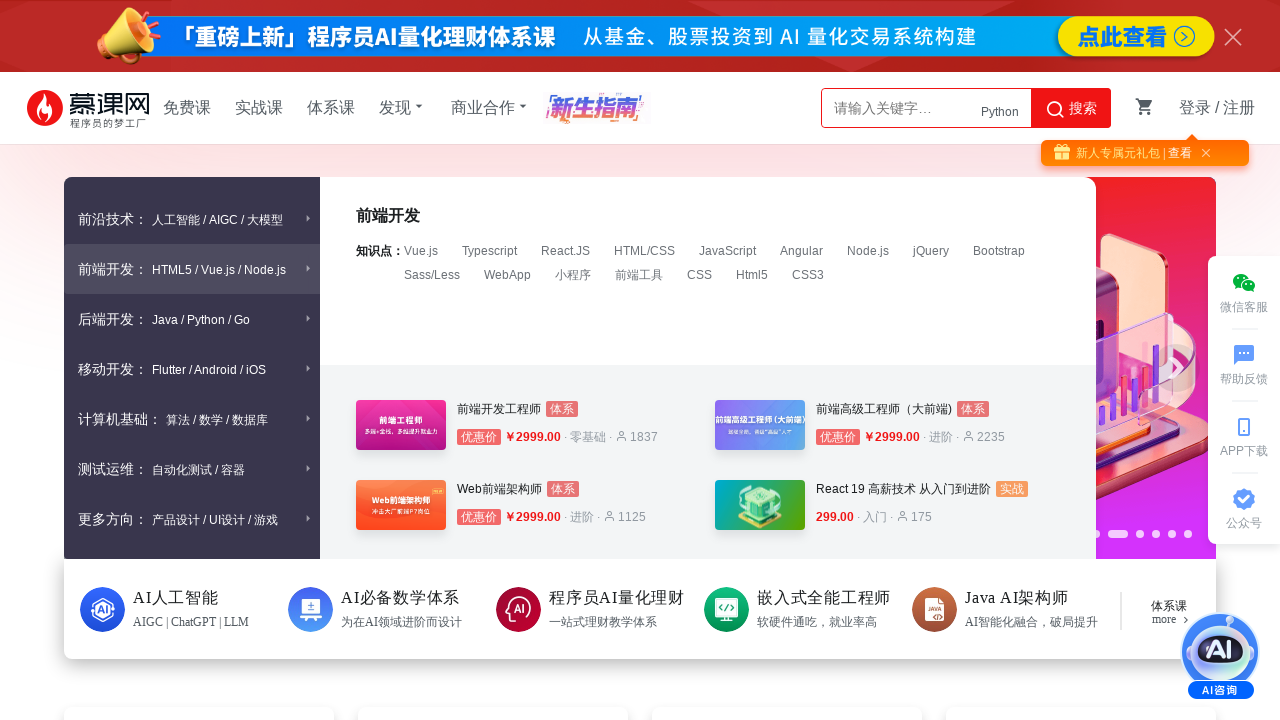

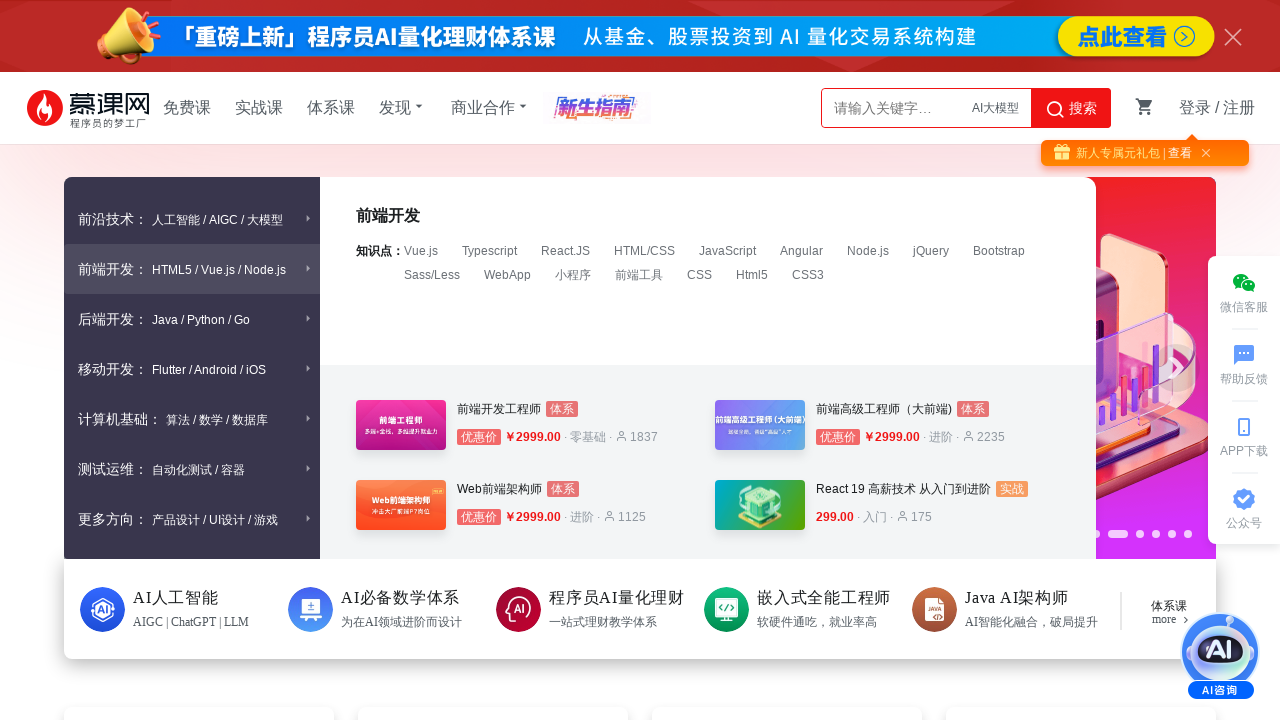